Tests a practice form by filling in email, password, name fields, checking a checkbox, selecting a radio button, submitting the form, and verifying a success message appears

Starting URL: https://rahulshettyacademy.com/angularpractice/

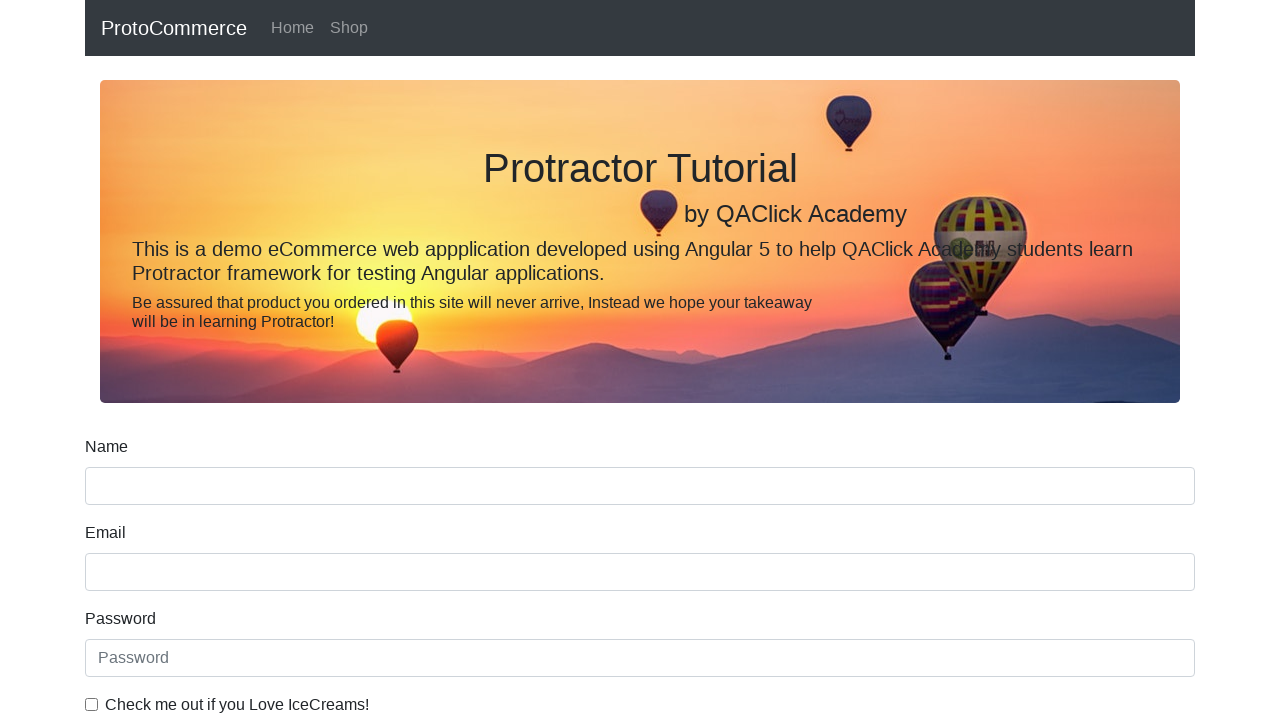

Filled email field with 'hello@gmail.com' on input[name='email']
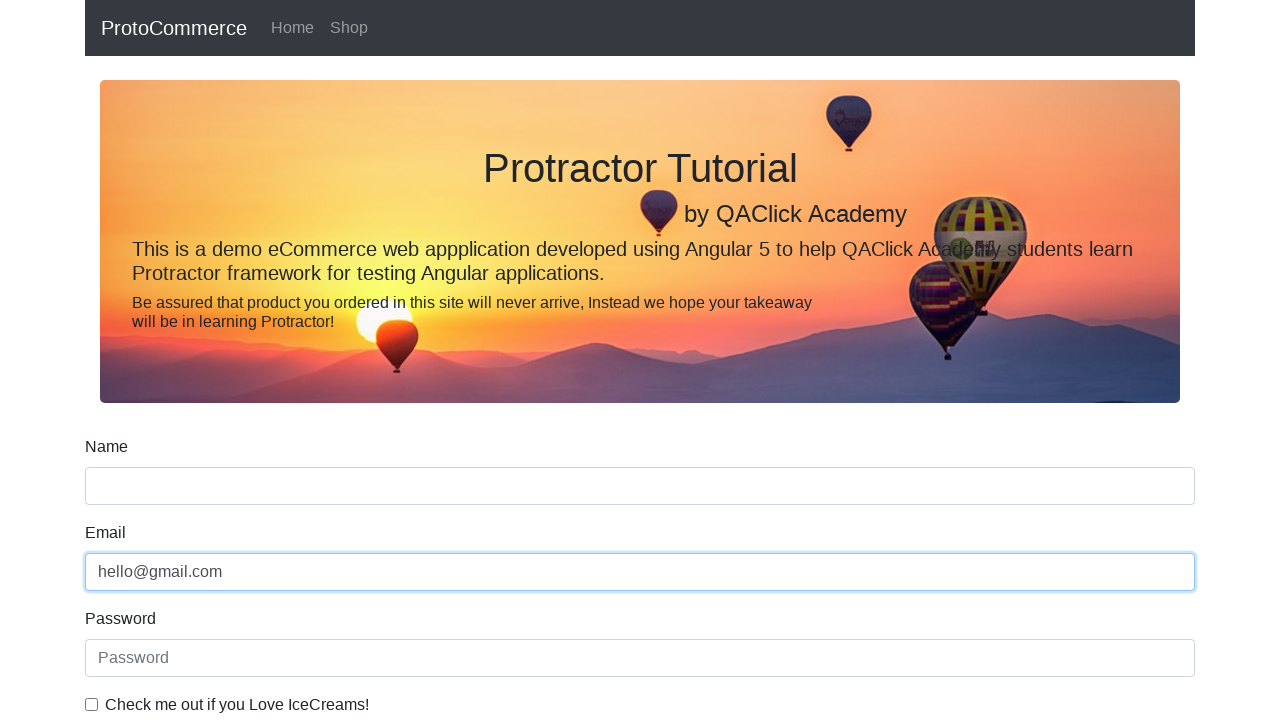

Filled password field with '123456' on #exampleInputPassword1
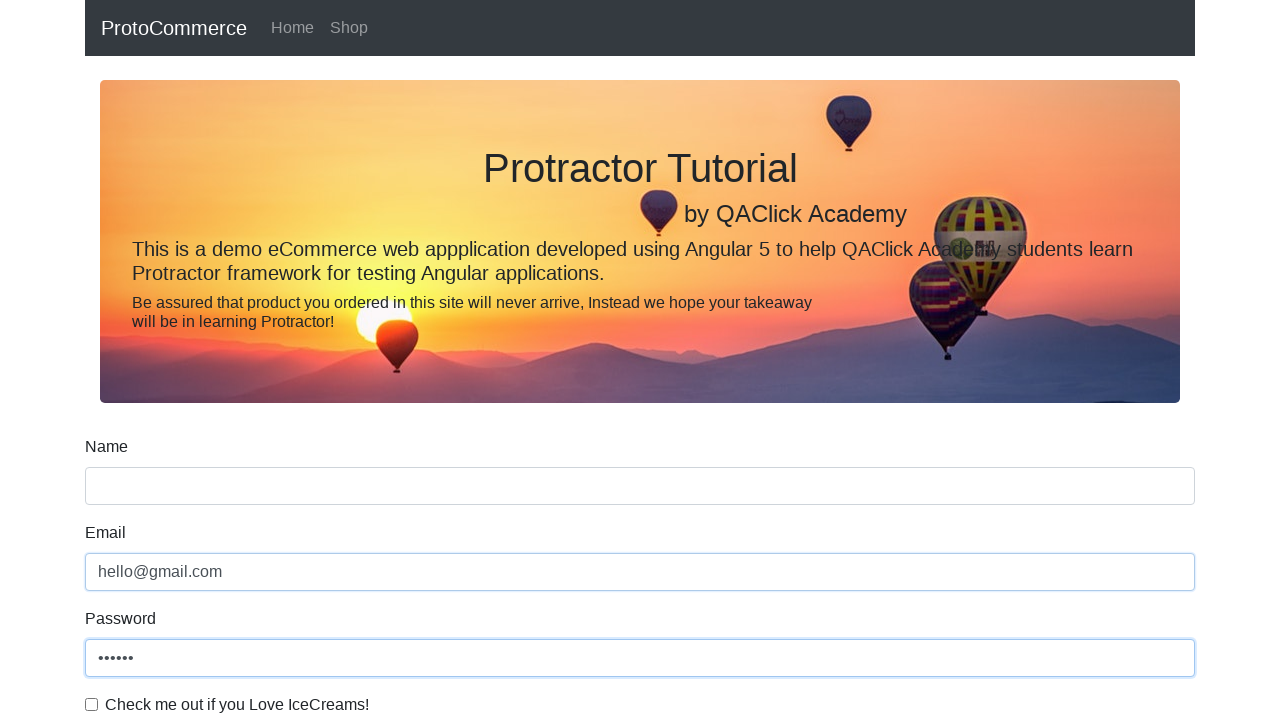

Checked the example checkbox at (92, 704) on #exampleCheck1
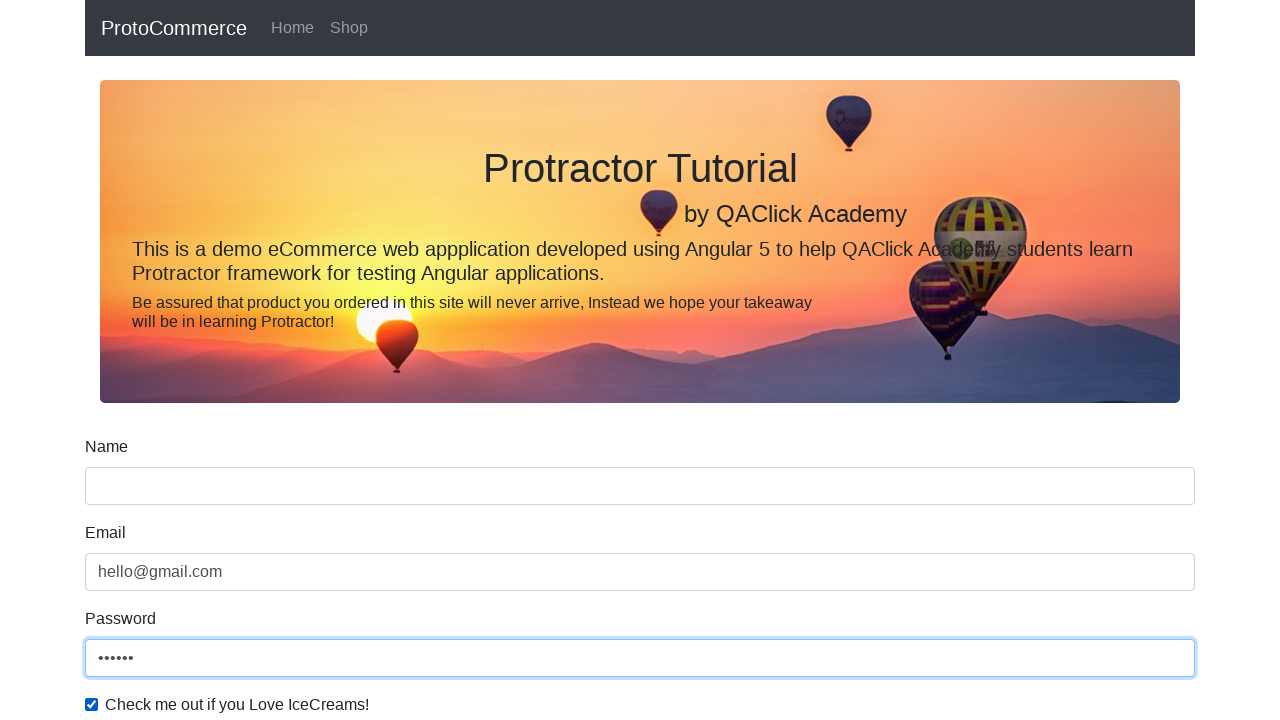

Filled name field with 'Kreatos Test' on input[name='name']
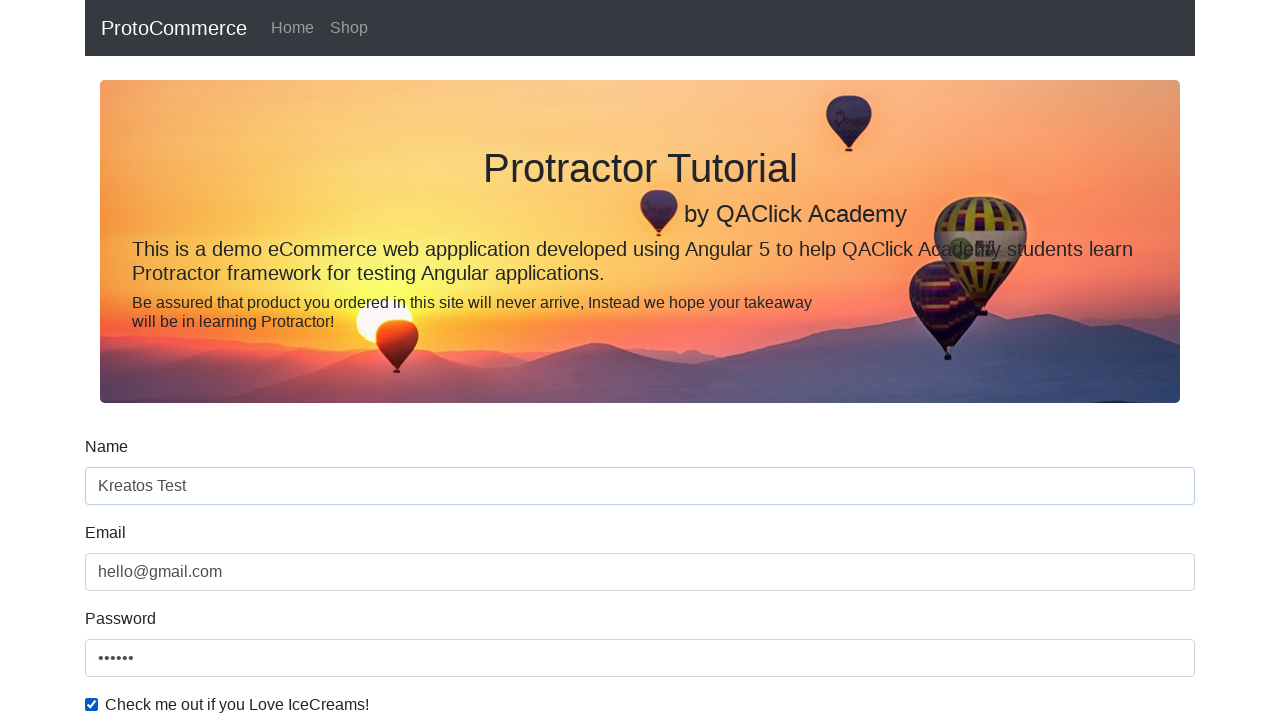

Selected the first inline radio button at (238, 360) on #inlineRadio1
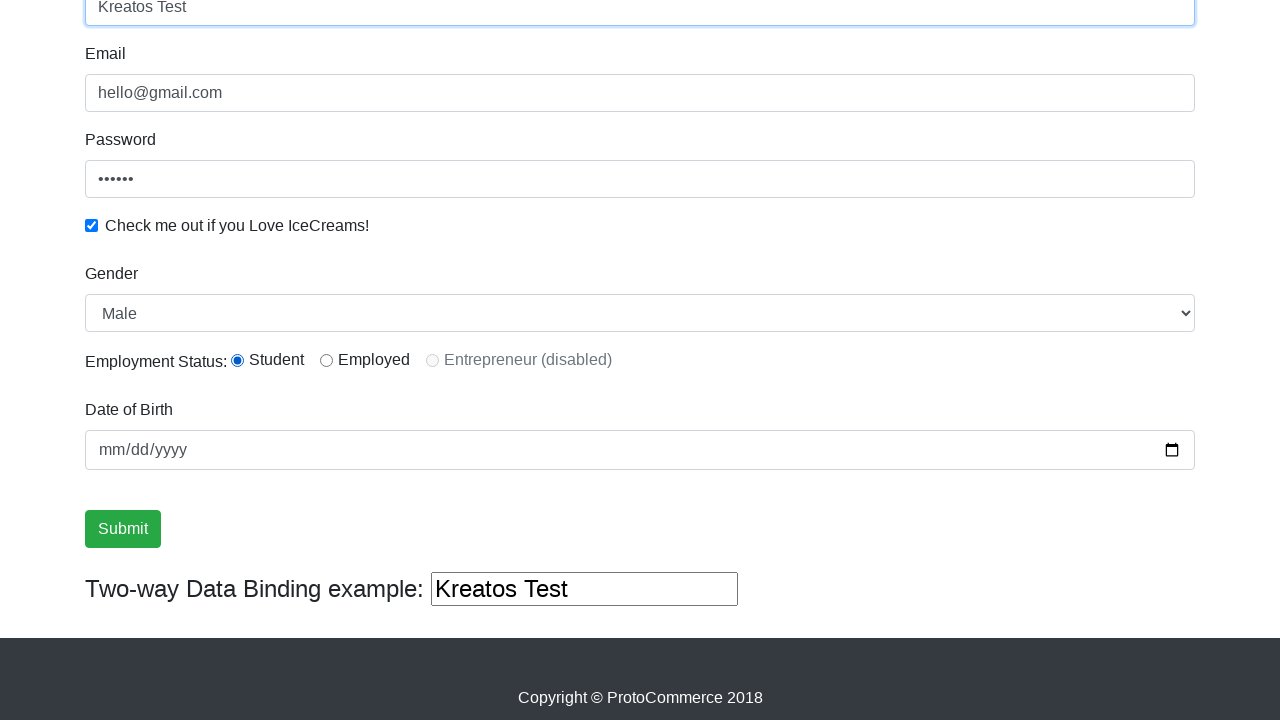

Clicked the submit button to submit the form at (123, 529) on input[type='submit']
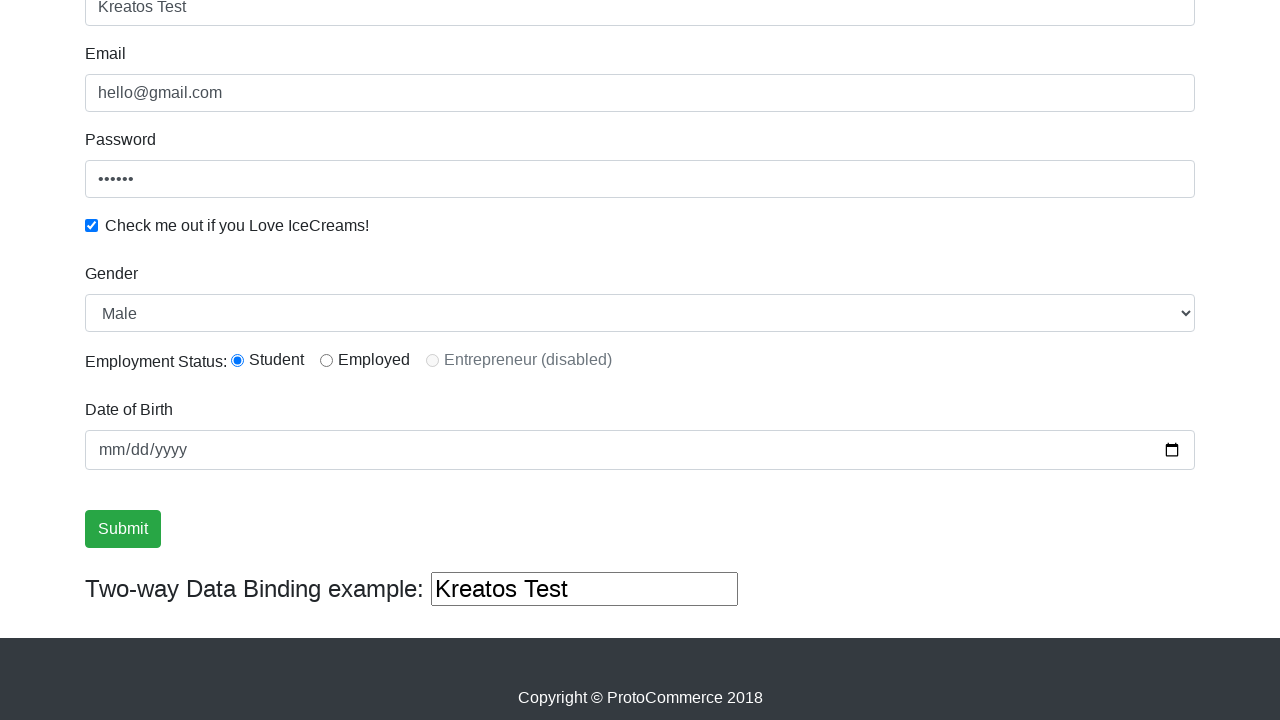

Success message appeared on the page
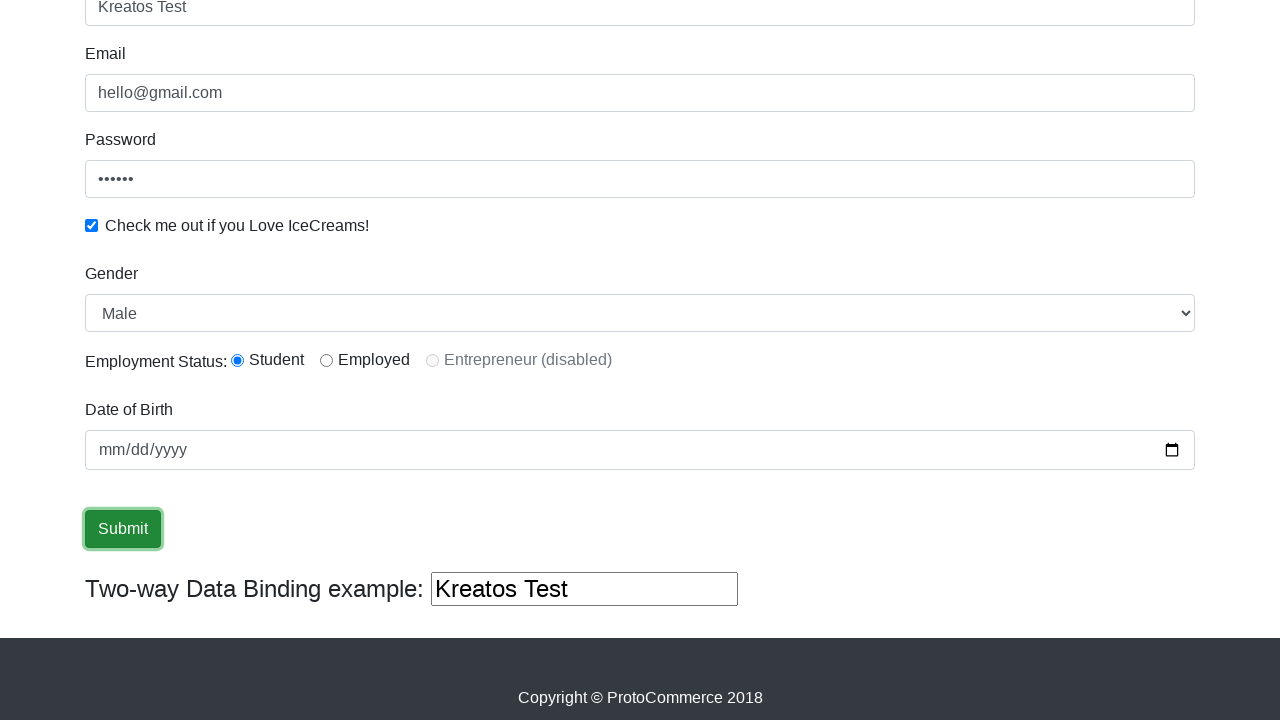

Retrieved success message text: '
                    ×
                    Success! The Form has been submitted successfully!.
                  '
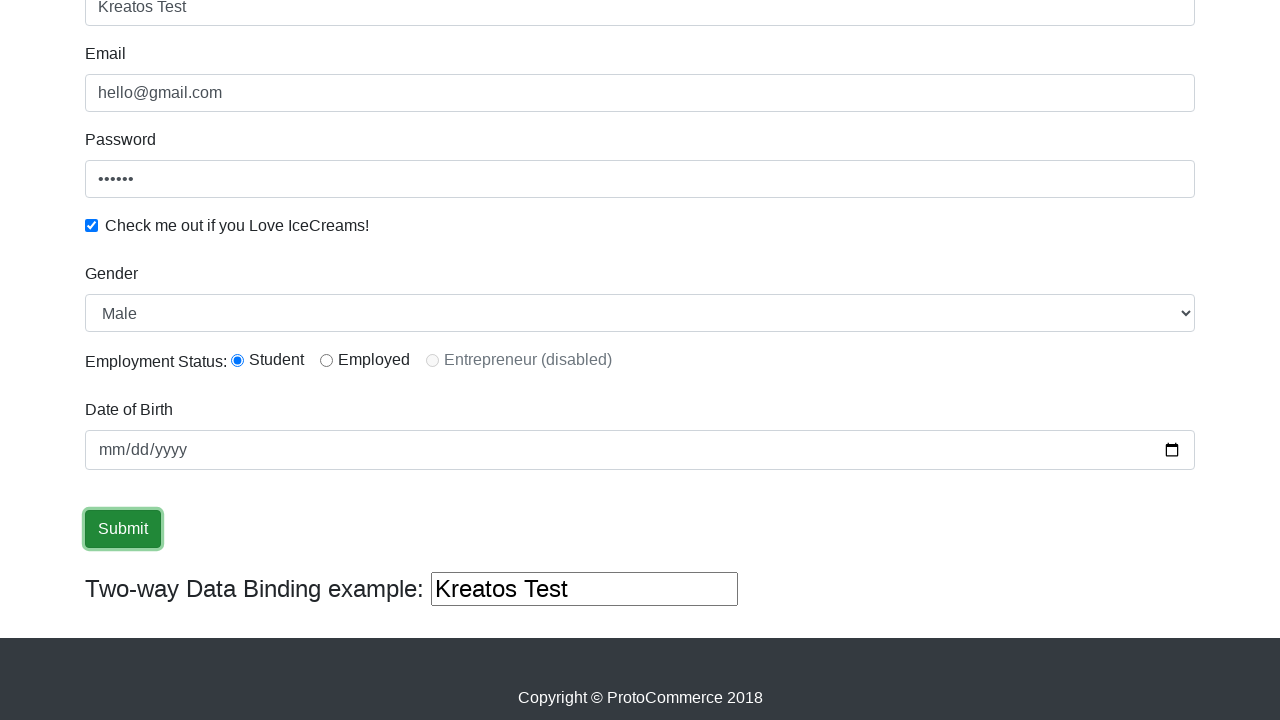

Verified 'Success' is present in the success message
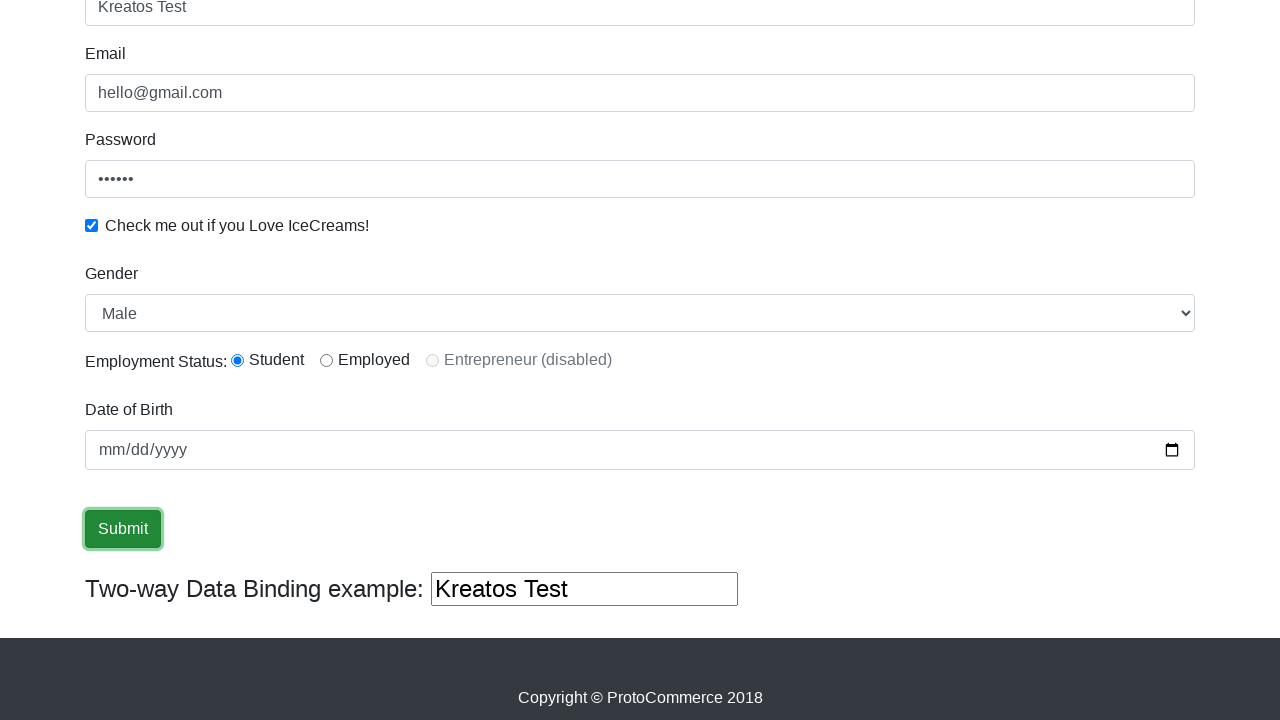

Filled the third text input with 'hello everyone' on (//input[@type='text'])[3]
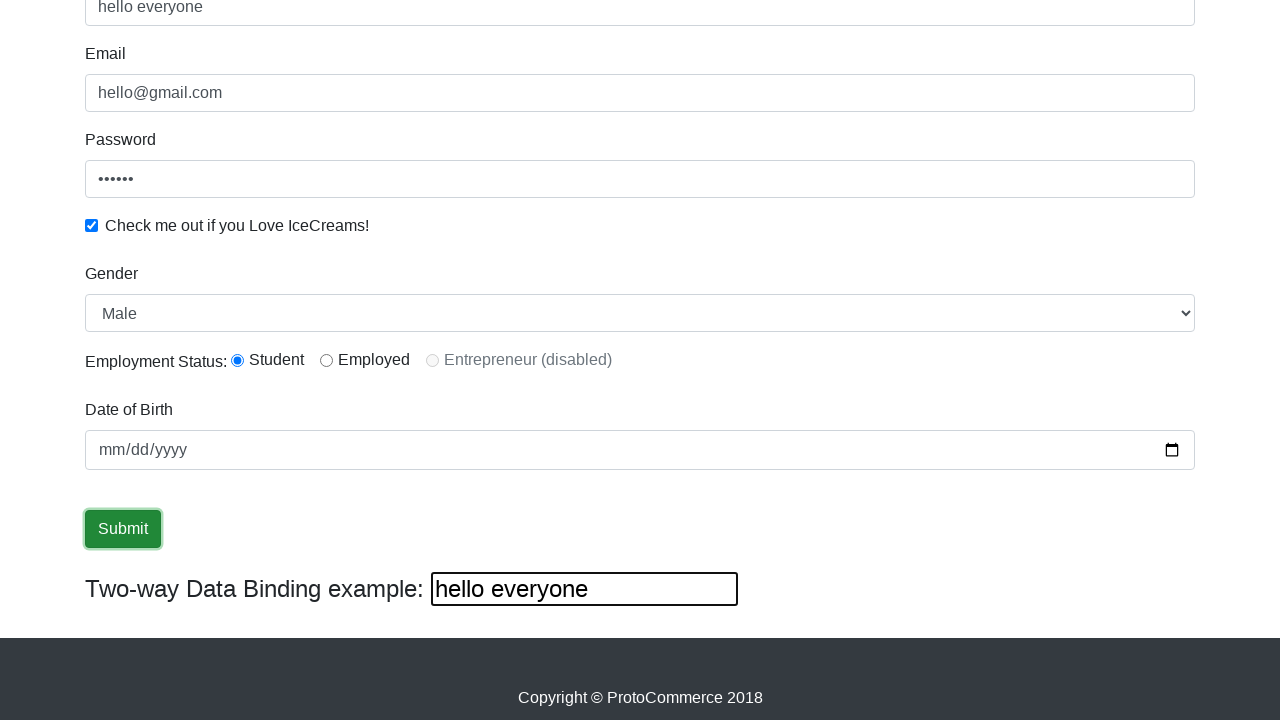

Cleared the third text input field on (//input[@type='text'])[3]
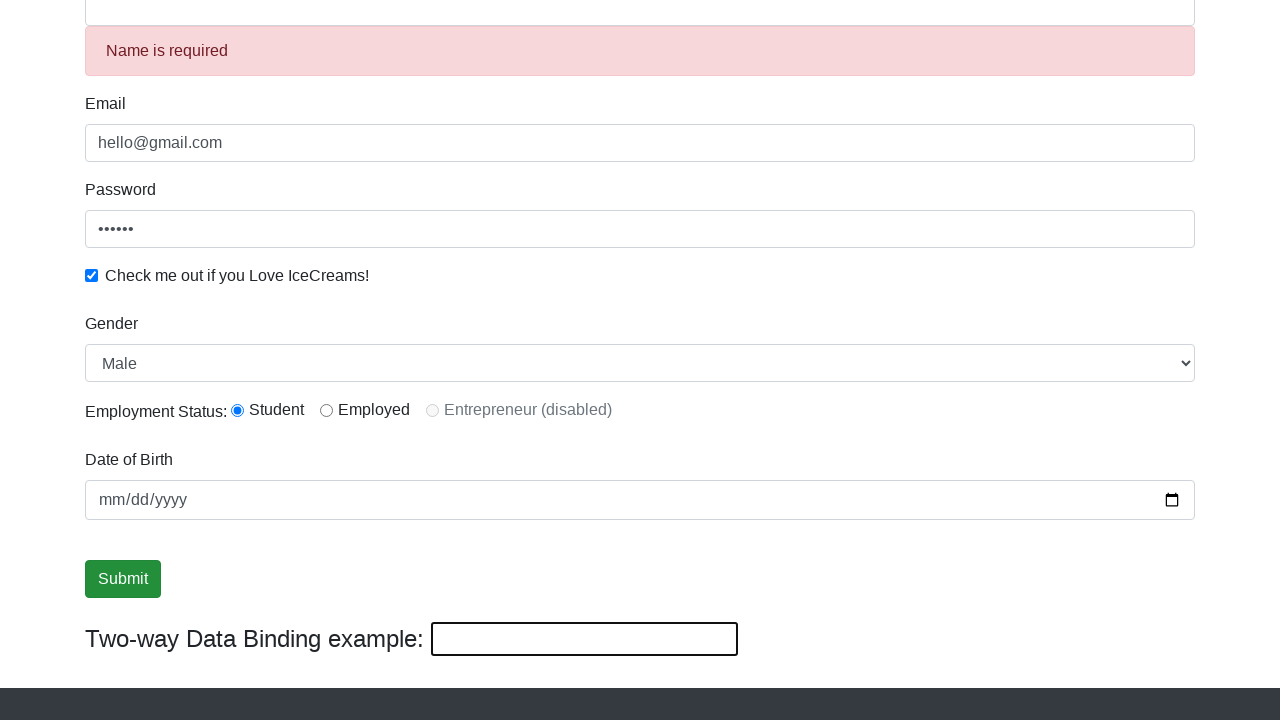

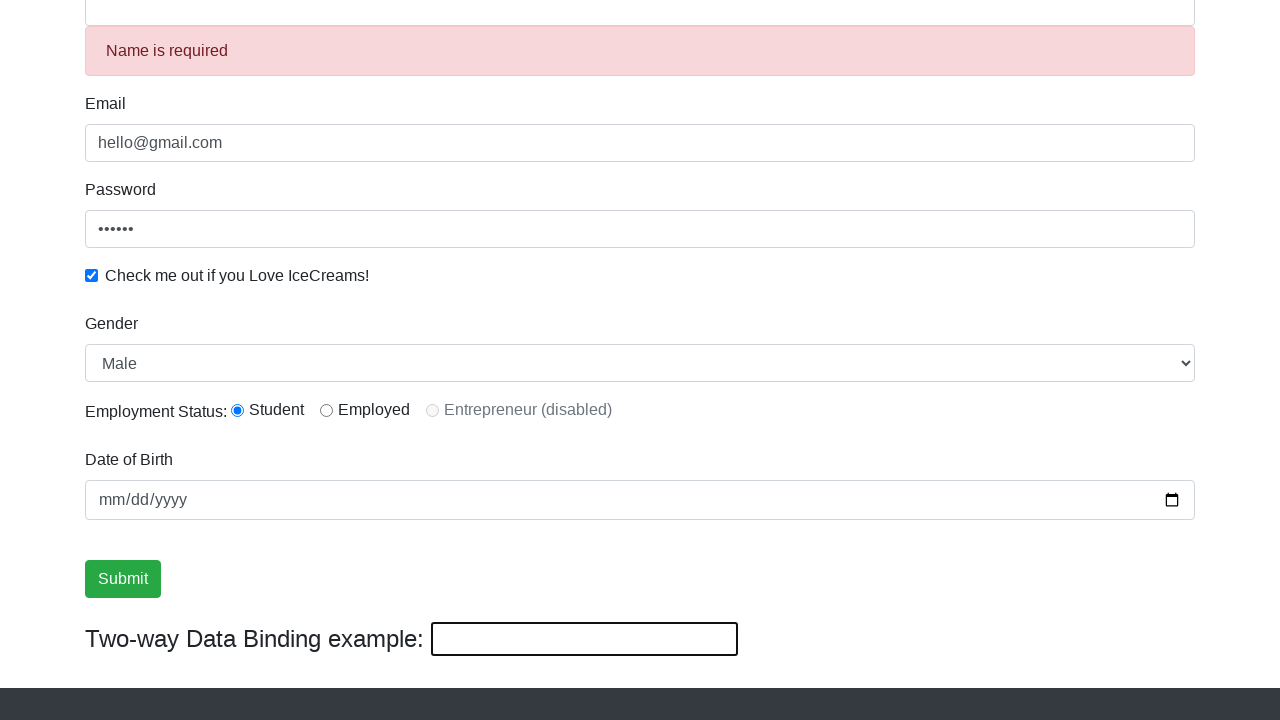